Tests JavaScript scrolling functionality on a page with scrollable table

Starting URL: https://rahulshettyacademy.com/AutomationPractice/

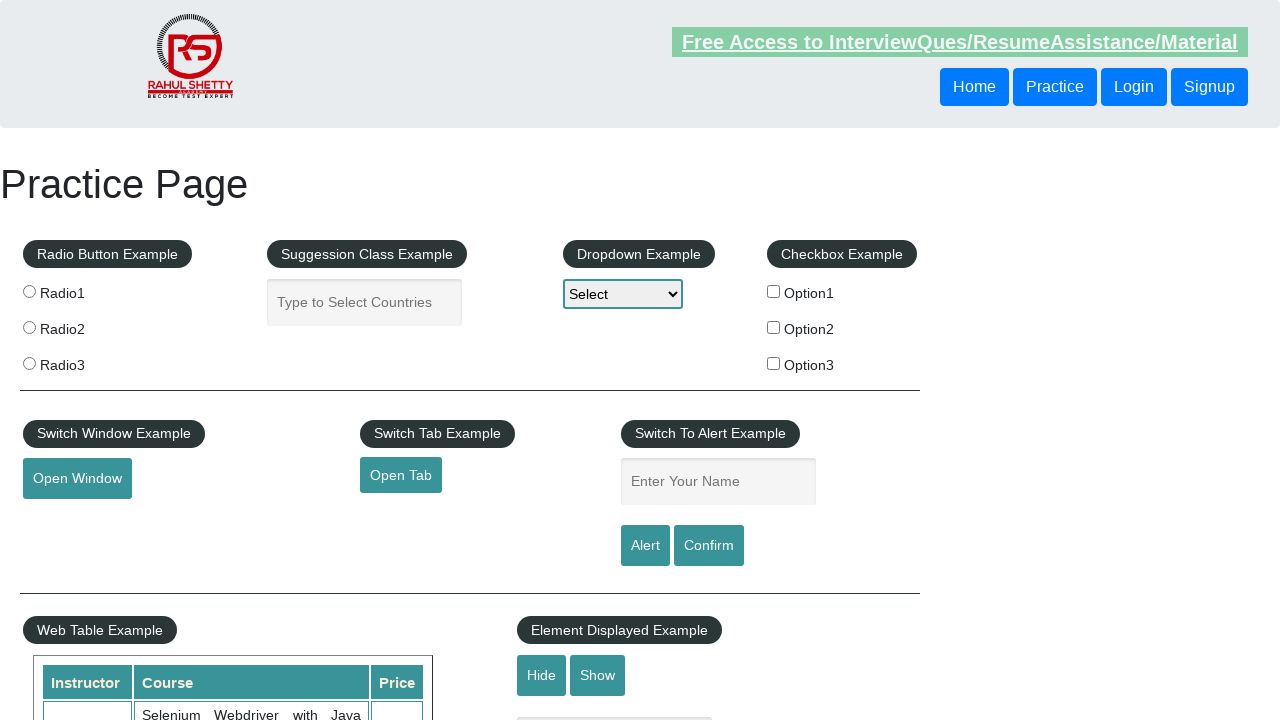

Scrolled window down by 500 pixels
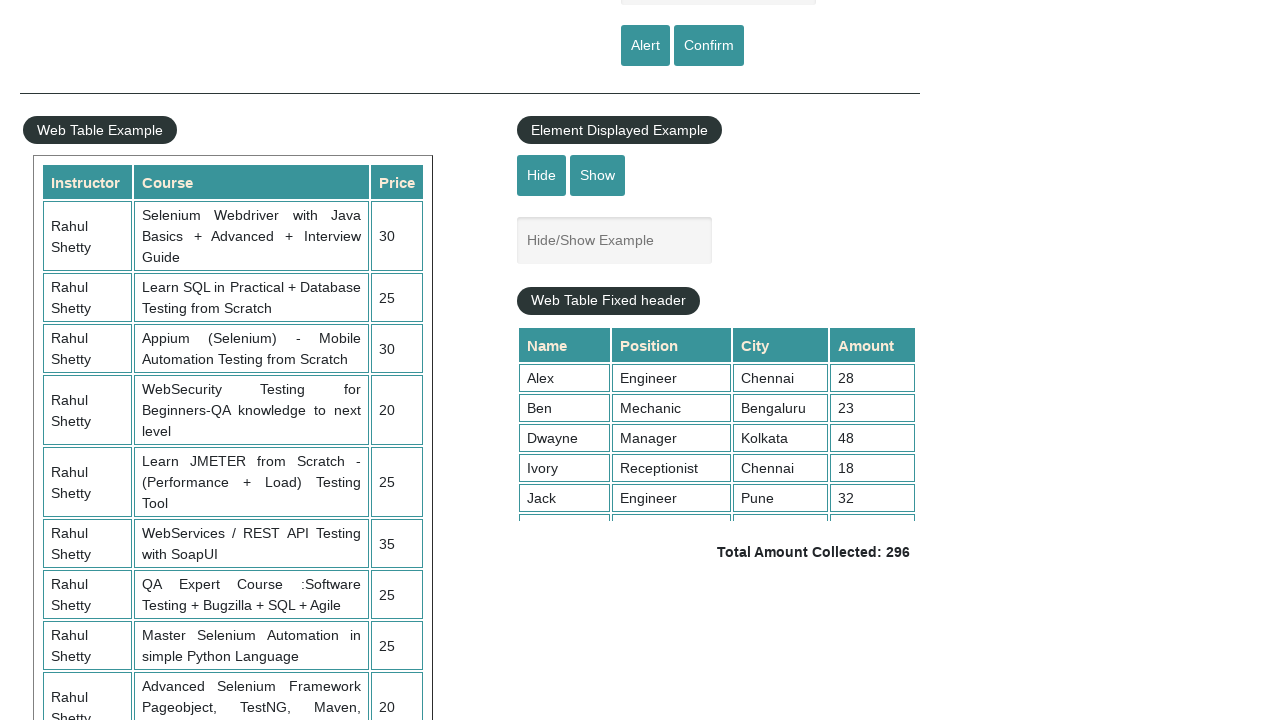

Scrolled table element down by 500 pixels
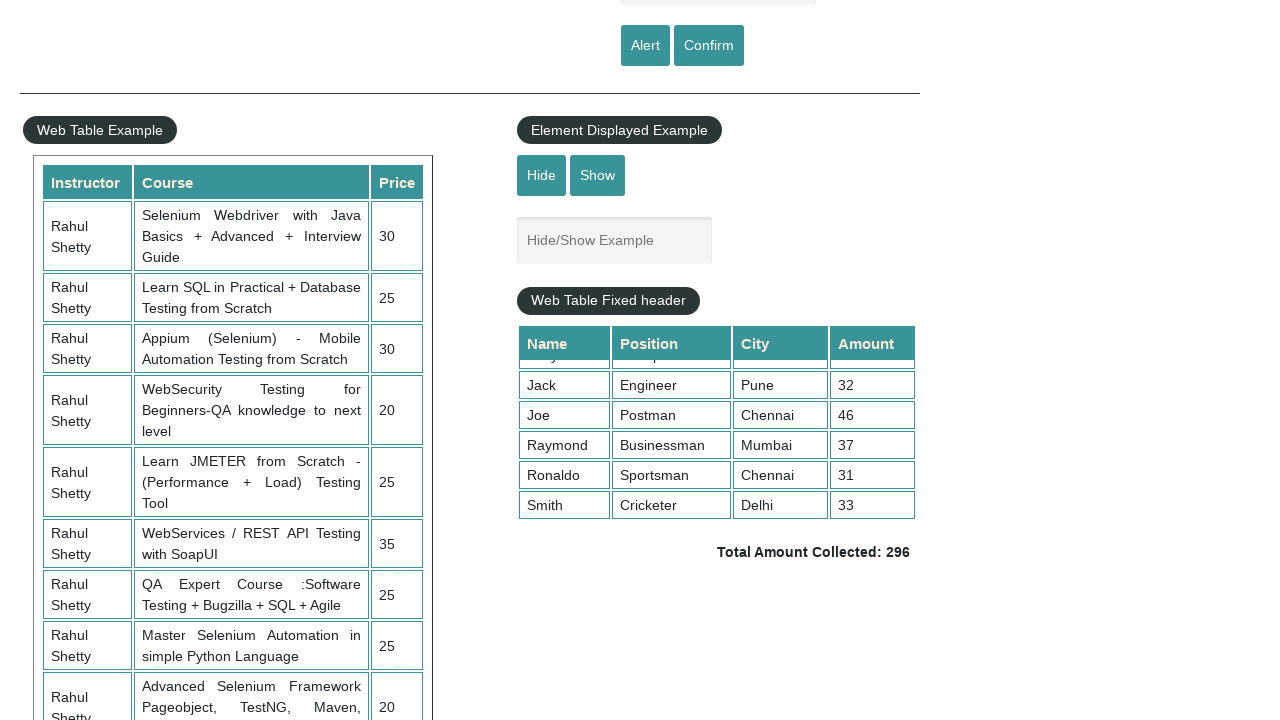

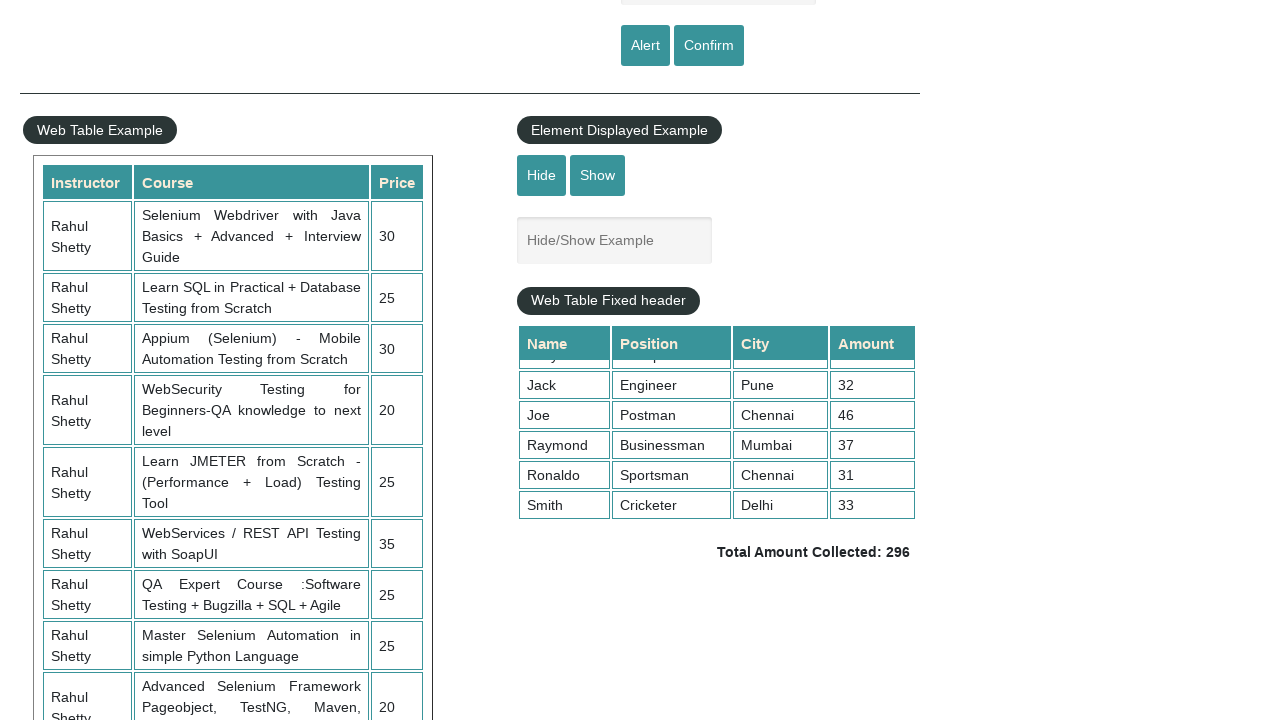